Tests navigation by clicking on the Arts genre link and verifying the page navigates to the art genre page

Starting URL: https://www.goodreads.com

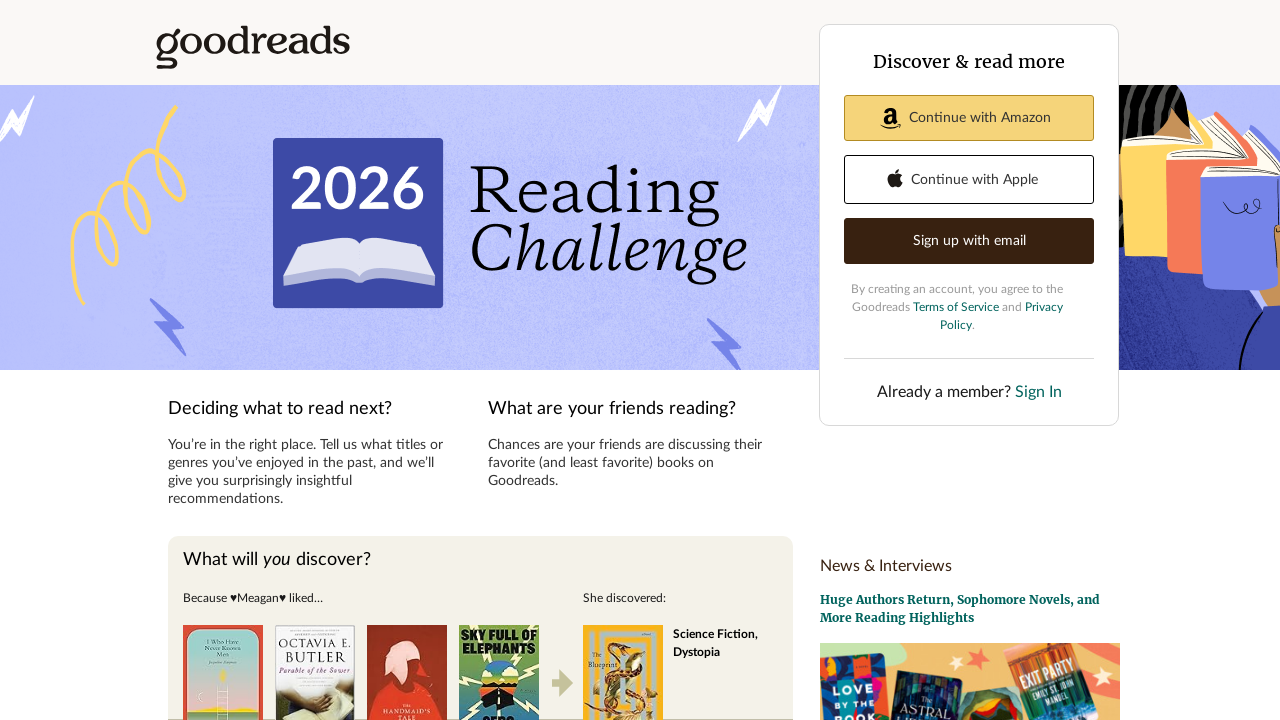

Clicked on Arts genre link at (178, 360) on a[href*='/genres/art'], a:has-text('Art')
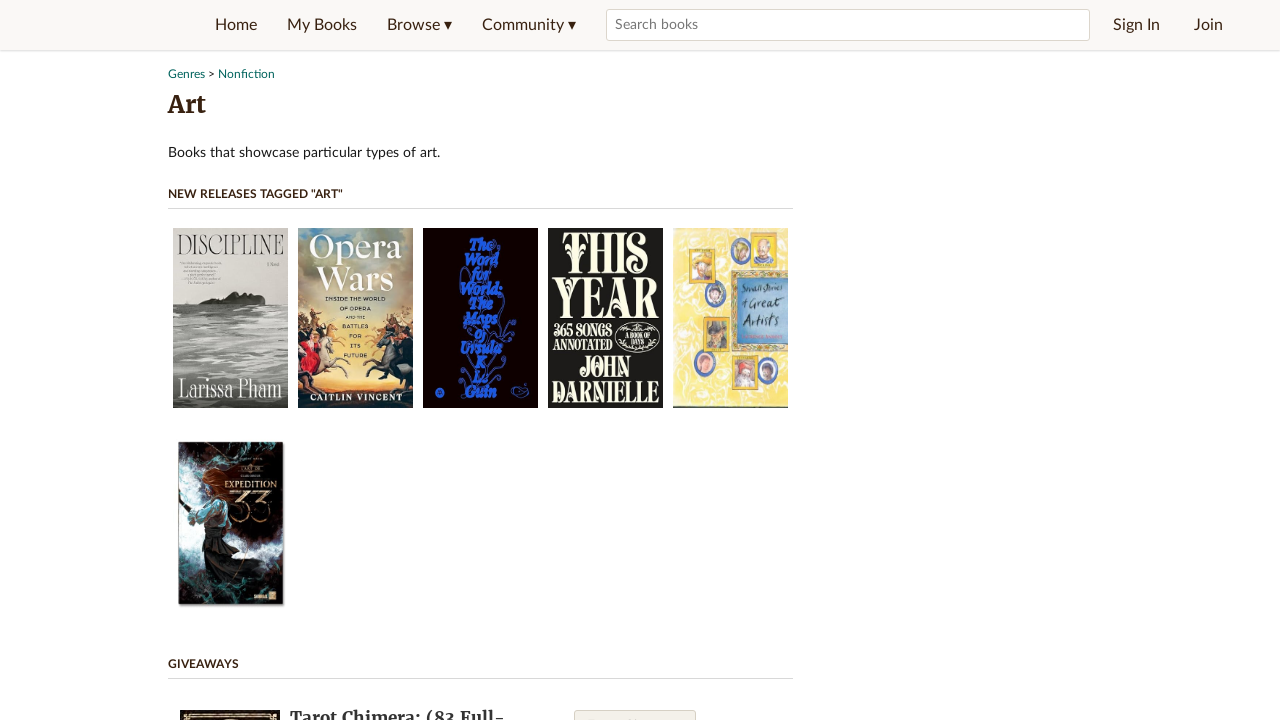

Verified navigation to Arts genre page
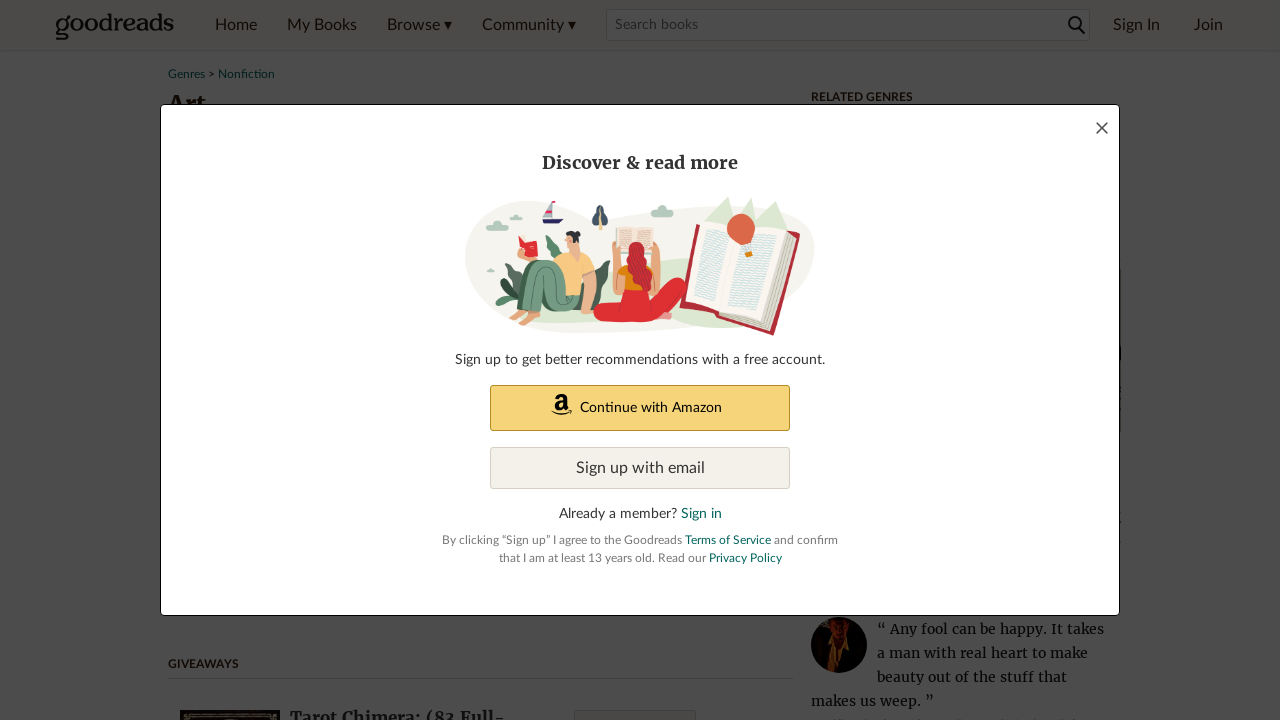

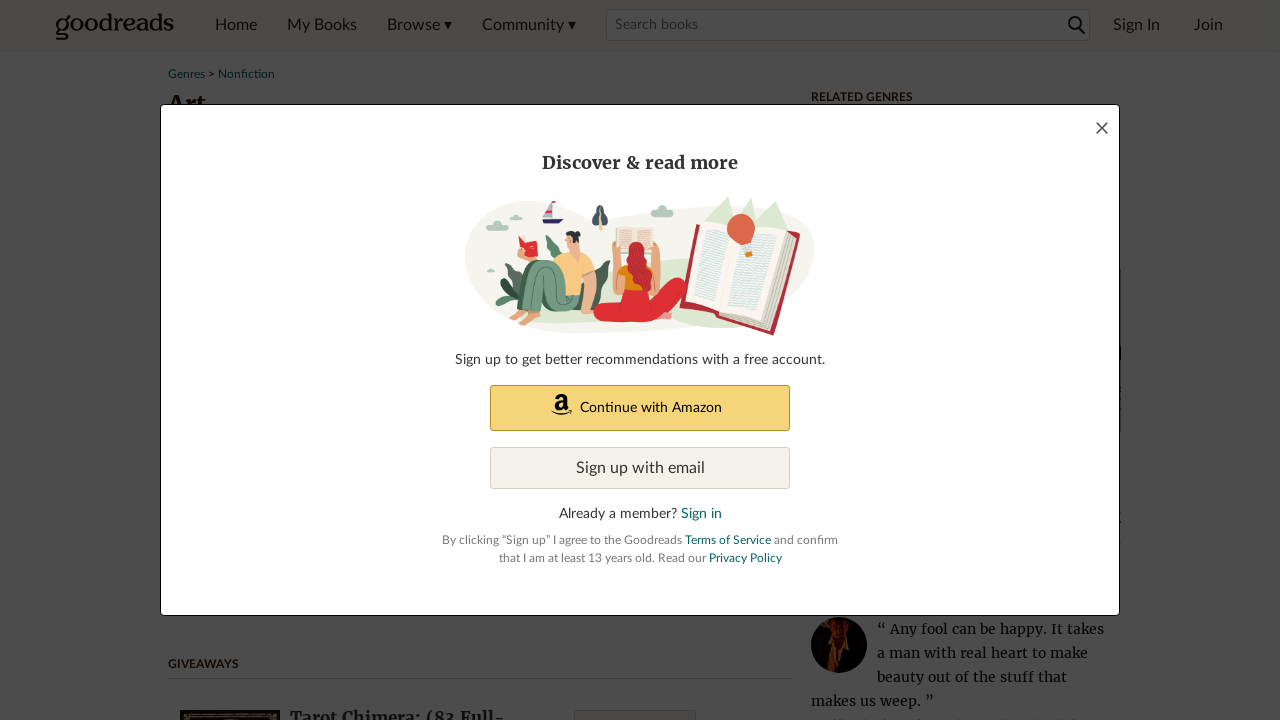